Tests scrolling down to an element using JavaScript scrollIntoView

Starting URL: http://www.anaesthetist.com/mnm/javascript/calc.htm

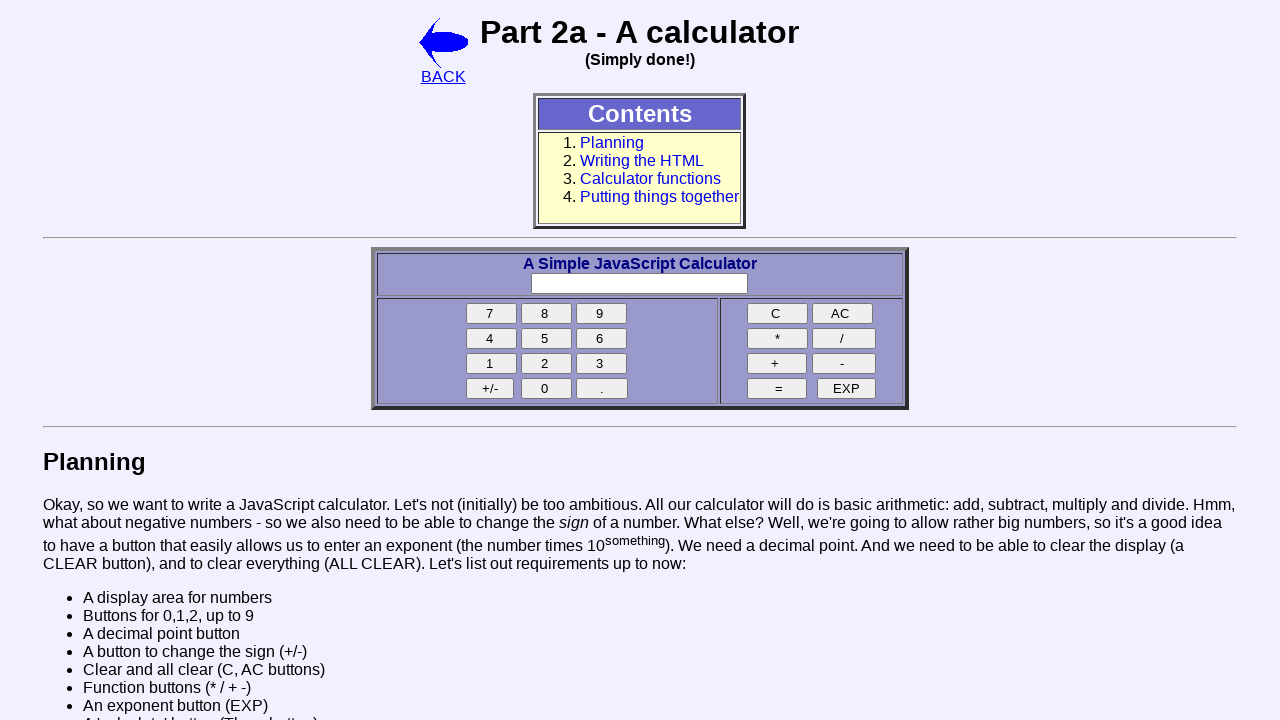

Located element containing 'JavaScript for DoExponent' text
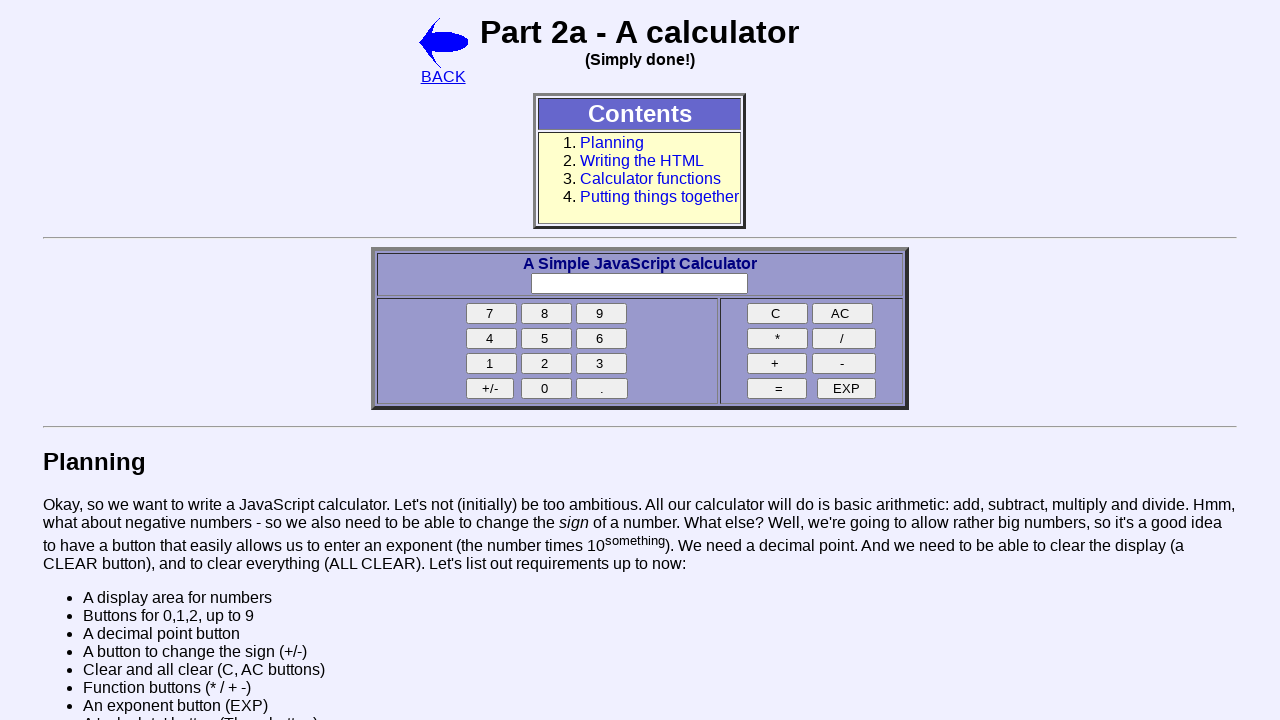

Scrolled down to display 'JavaScript for DoExponent' element using scroll_into_view_if_needed
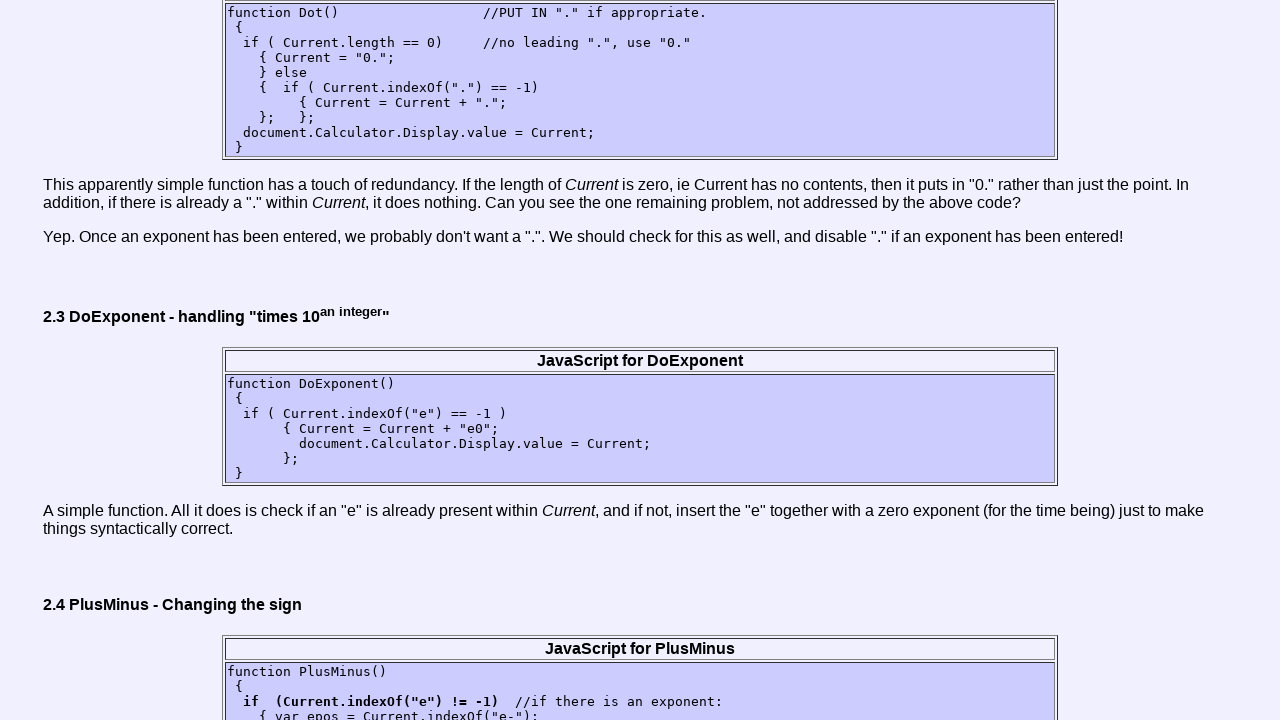

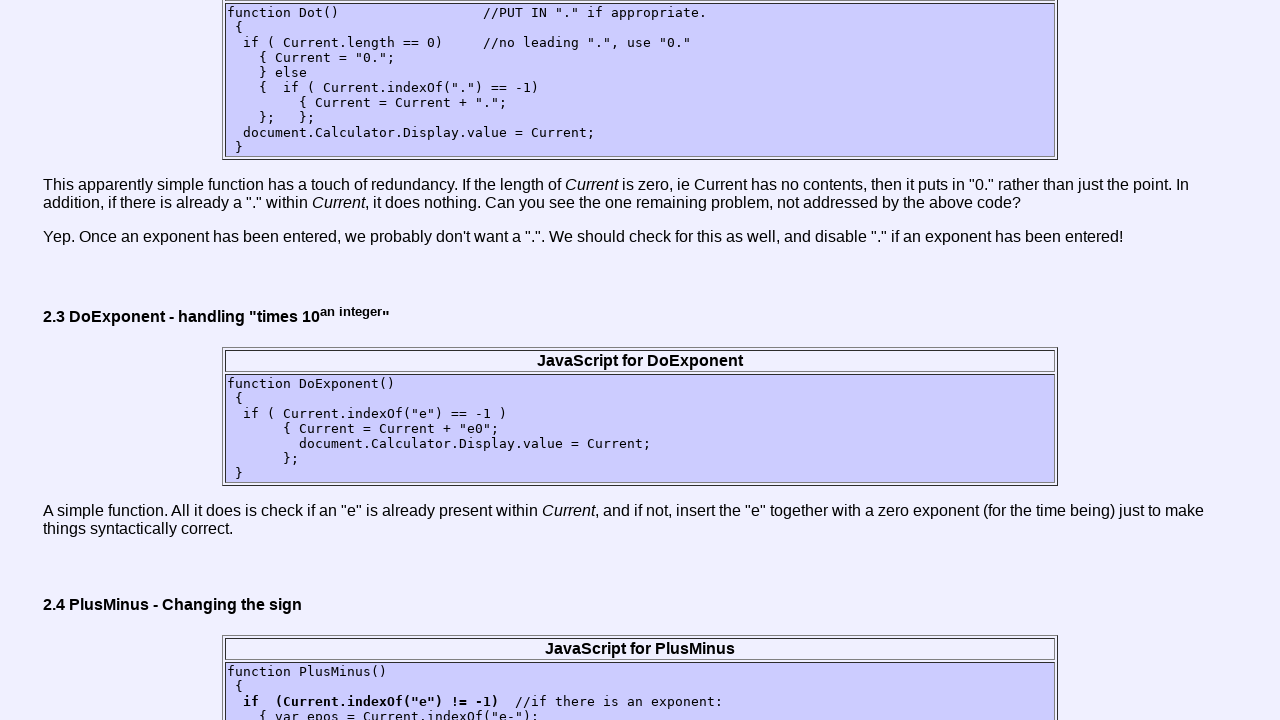